Tests browser navigation functionality including navigating to URLs, going back, forward, and refreshing the page

Starting URL: https://the-internet.herokuapp.com

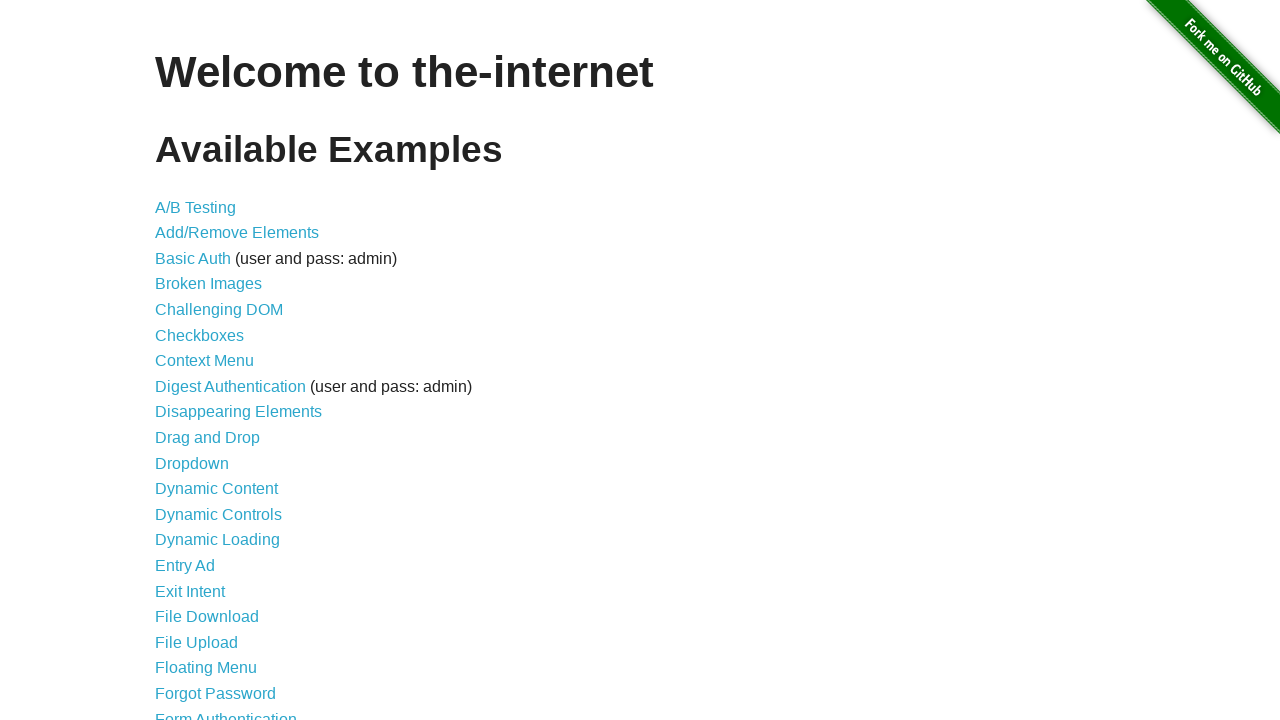

Navigated to A/B test page at https://the-internet.herokuapp.com/abtest
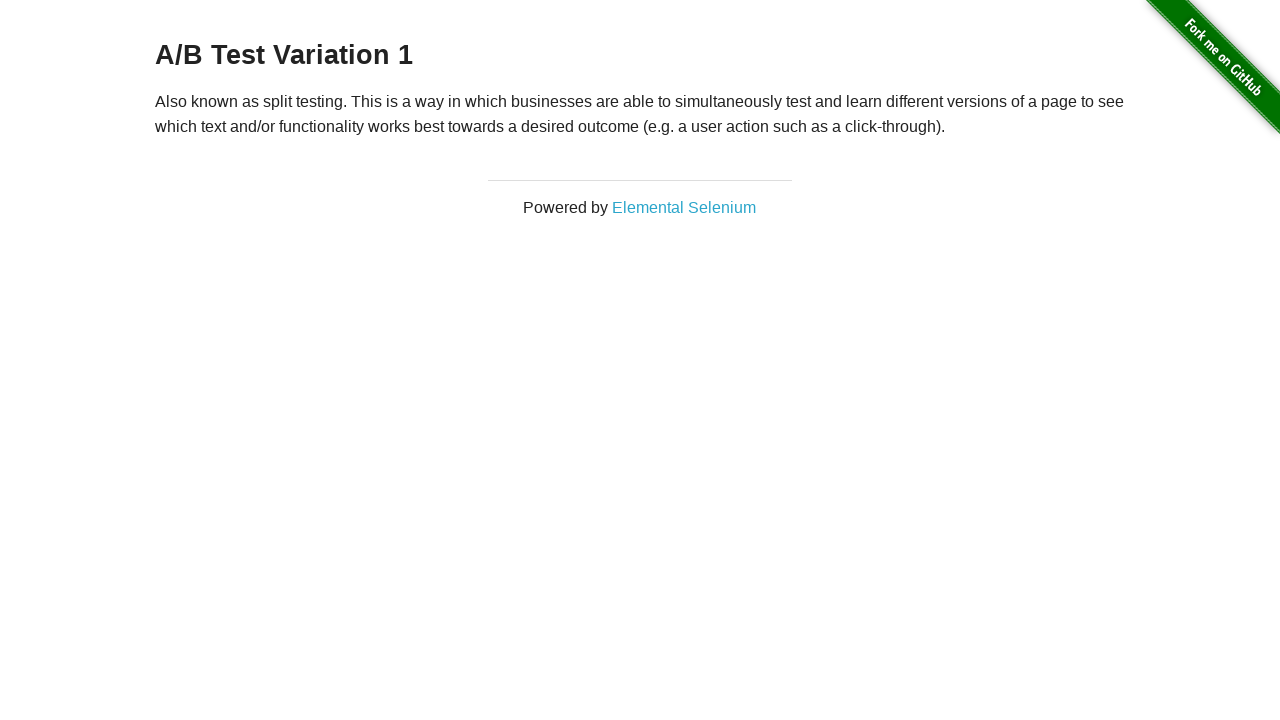

Navigated back to previous page
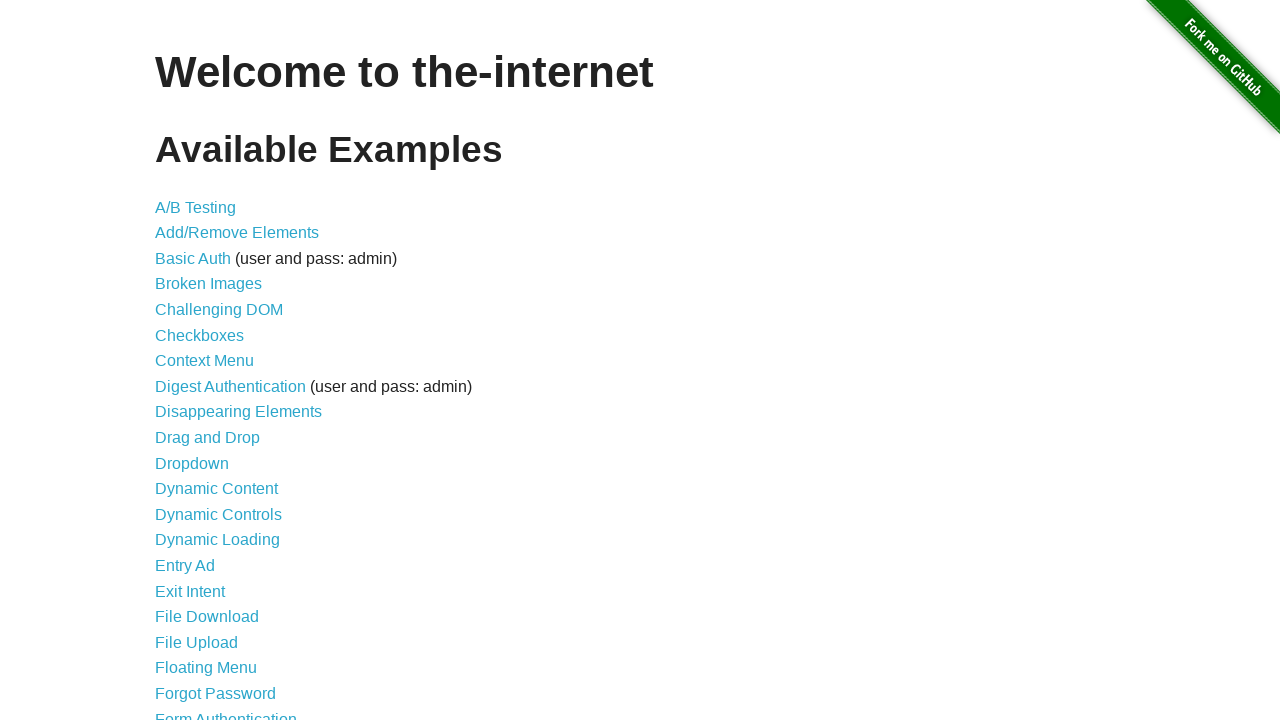

Navigated forward to A/B test page
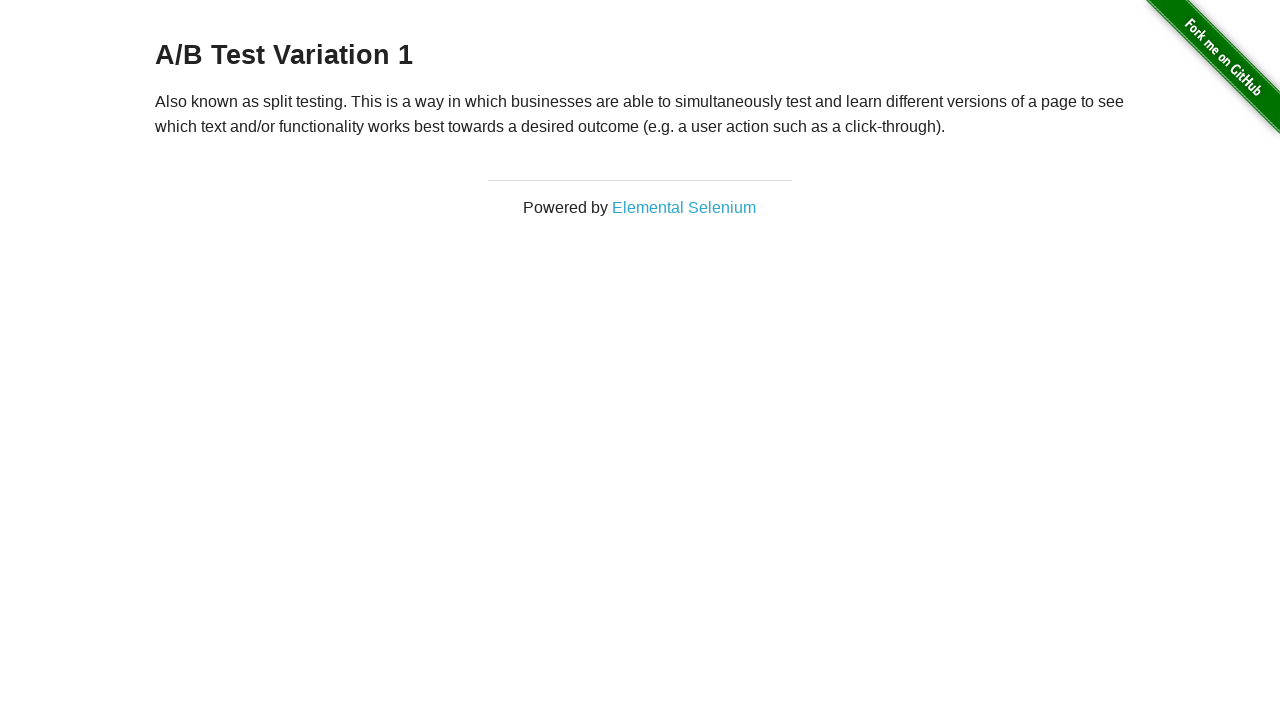

Refreshed the current page
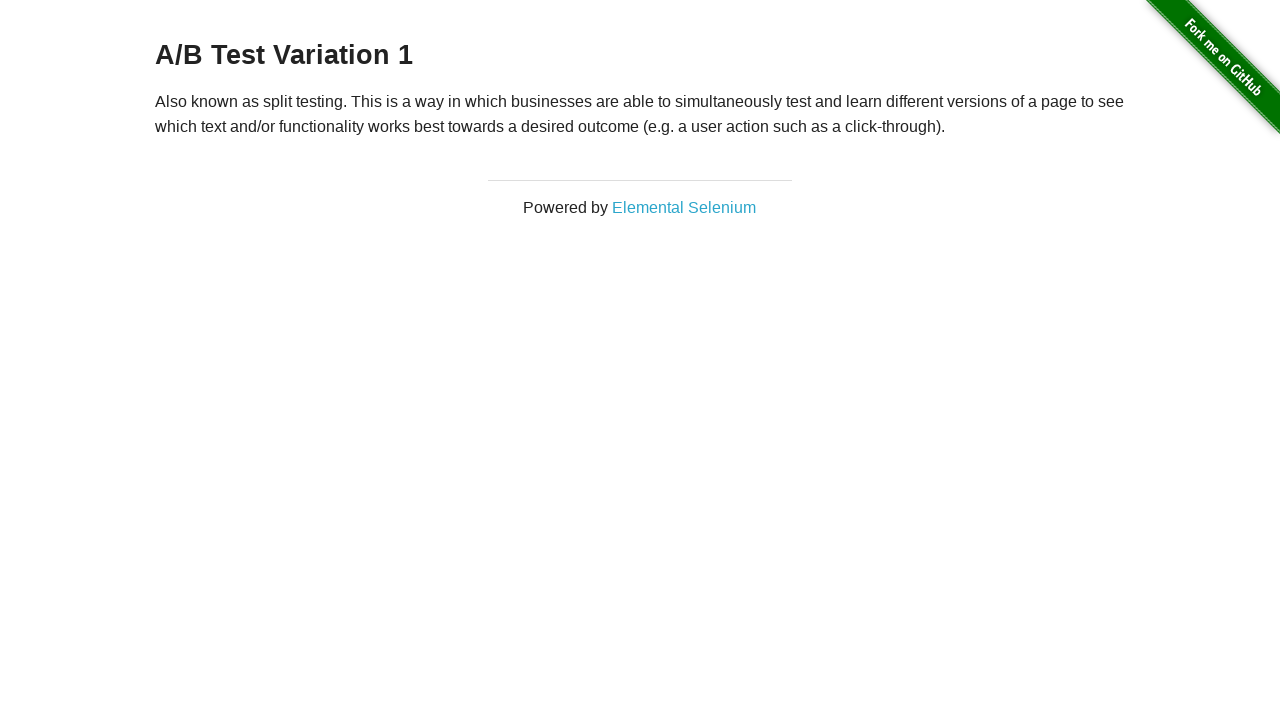

Verified current URL is https://the-internet.herokuapp.com/abtest
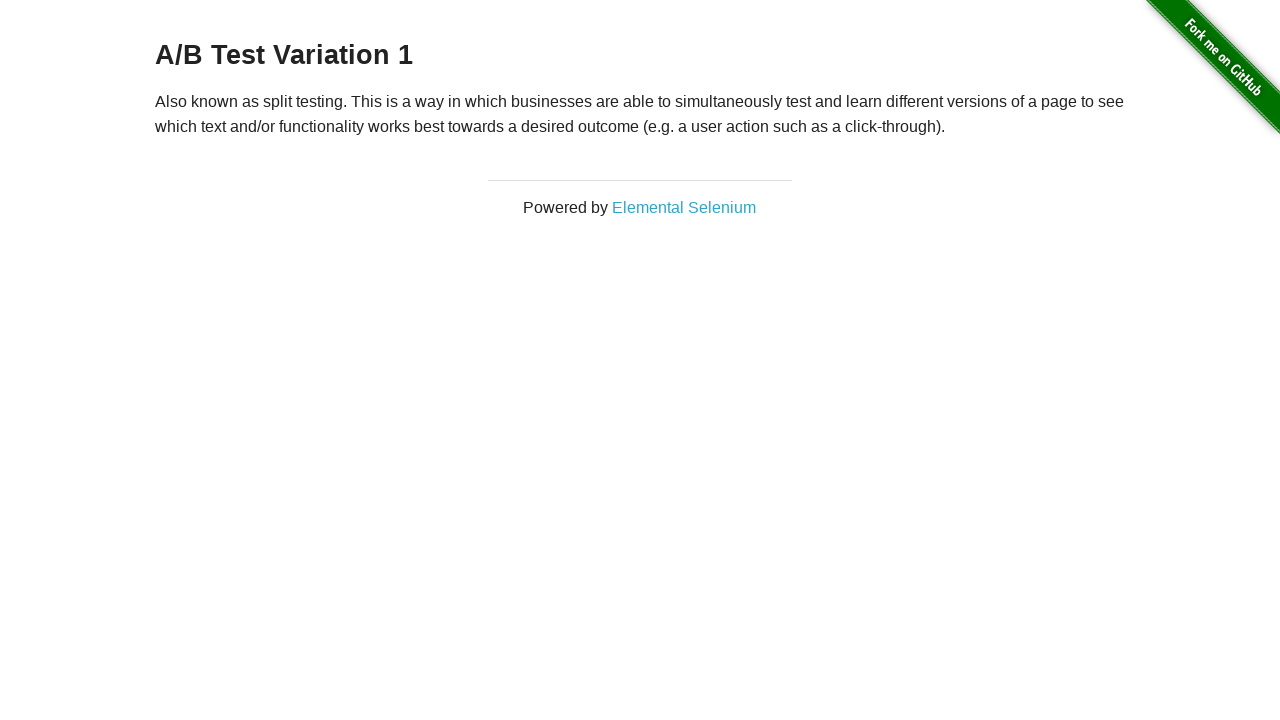

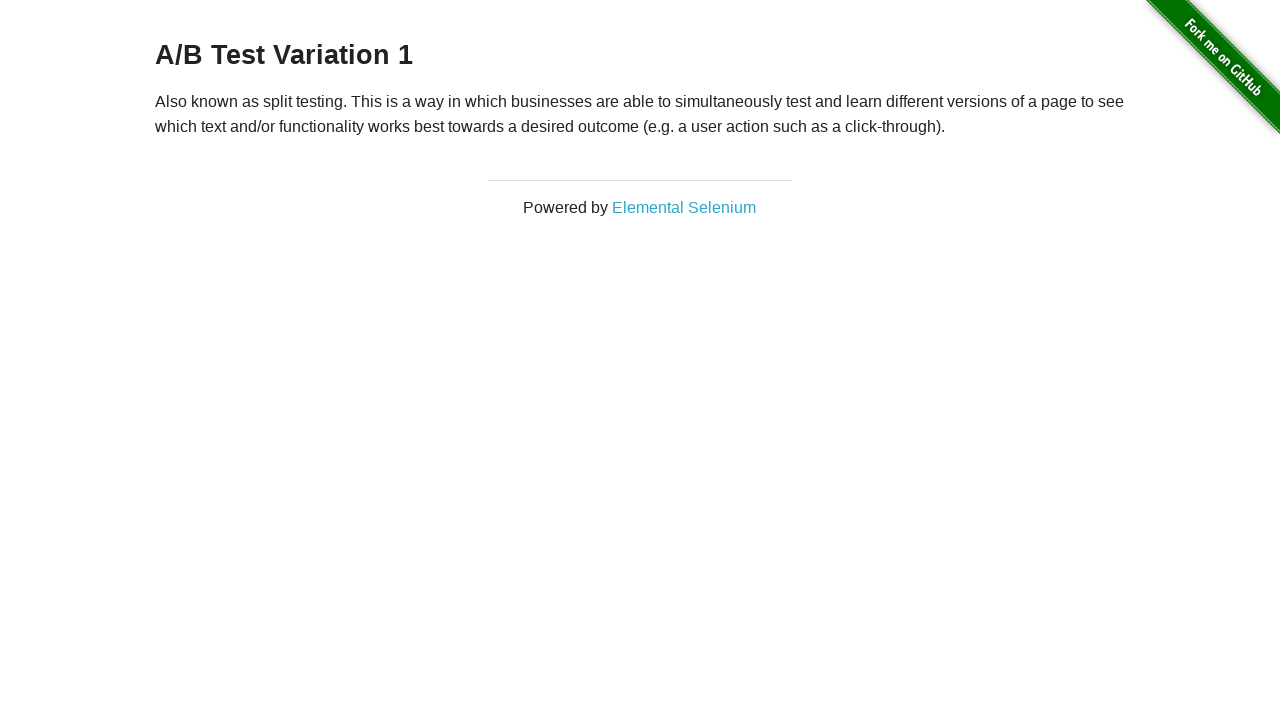